Tests hover functionality by moving the mouse over an avatar image and verifying that the hidden caption/user information becomes visible.

Starting URL: http://the-internet.herokuapp.com/hovers

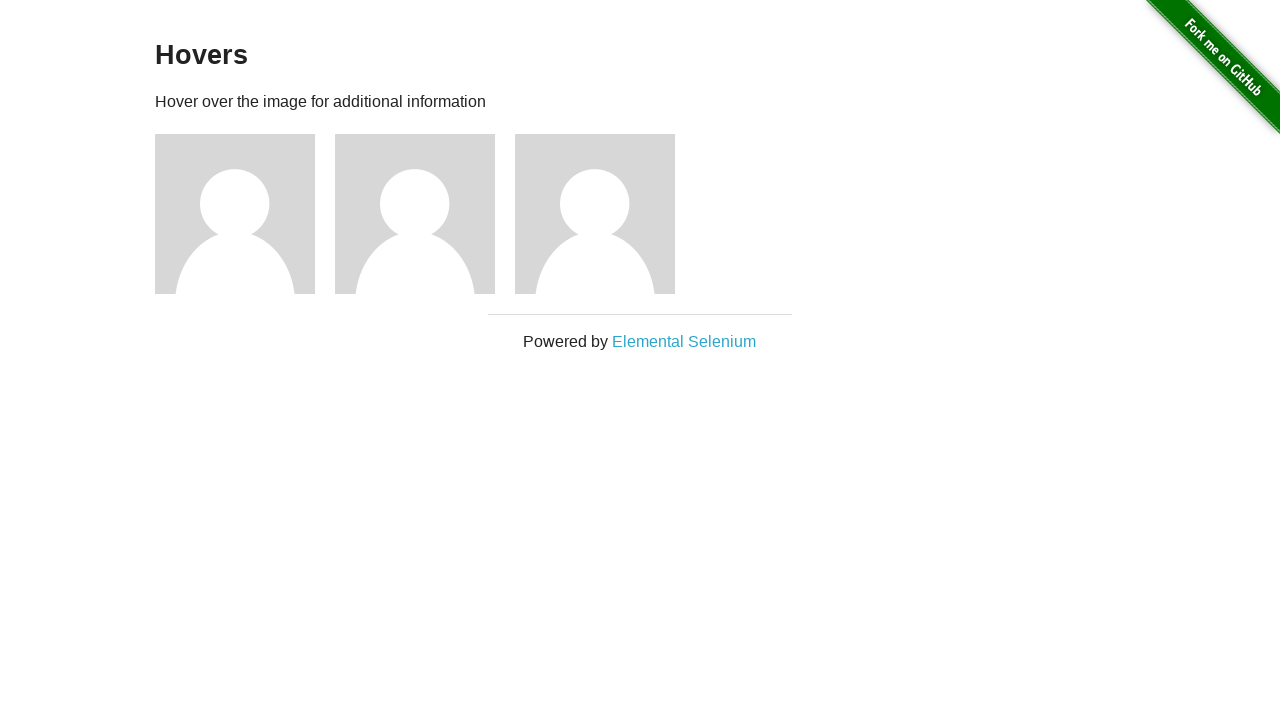

Navigated to hovers page
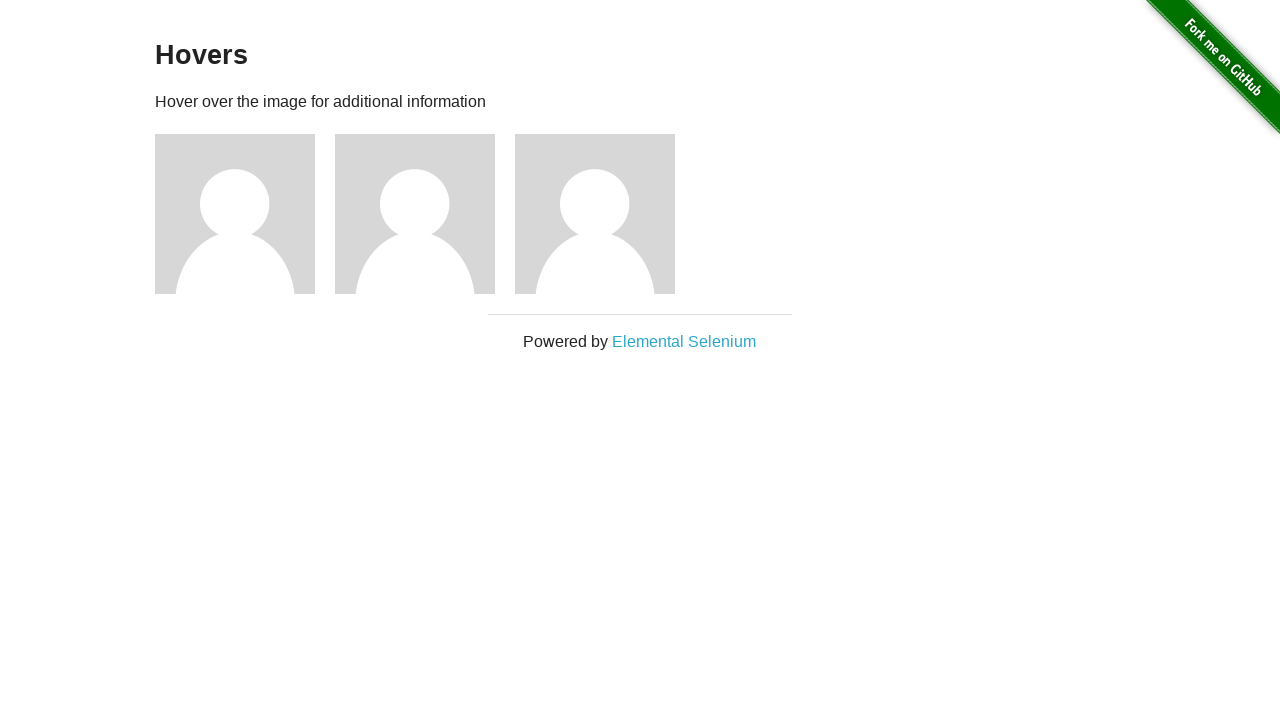

Located first avatar figure element
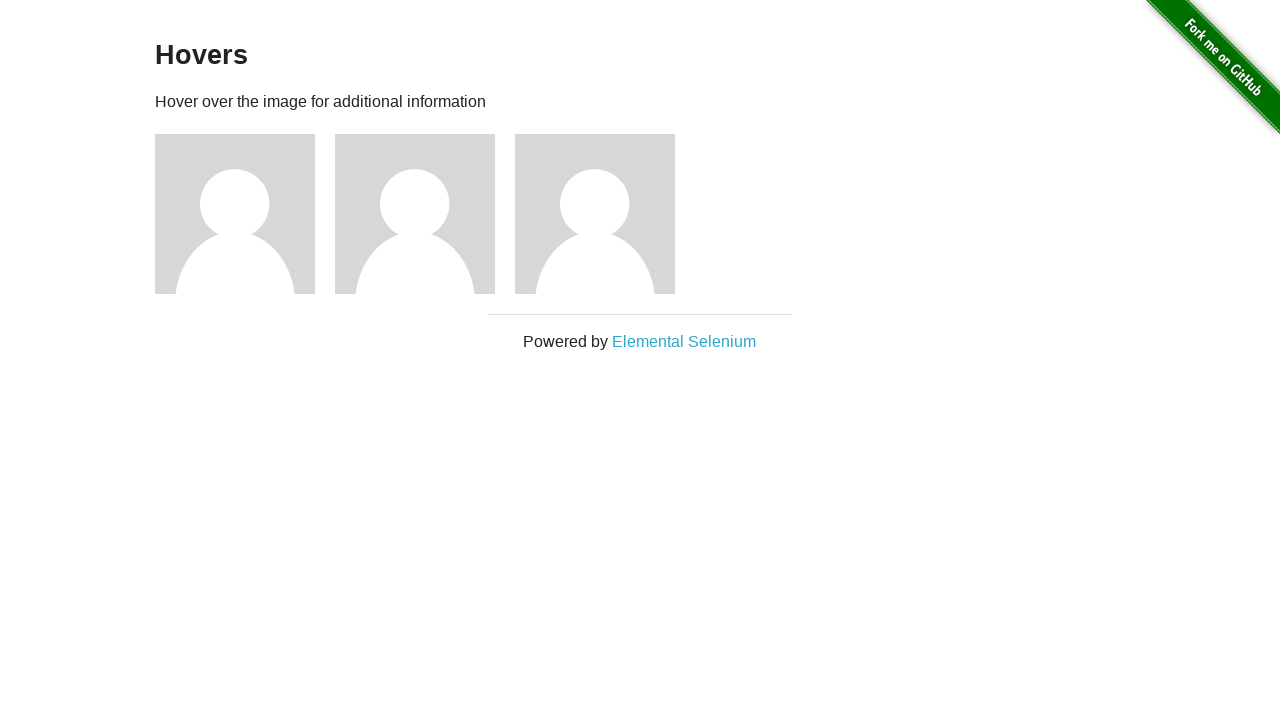

Hovered over avatar image at (245, 214) on .figure >> nth=0
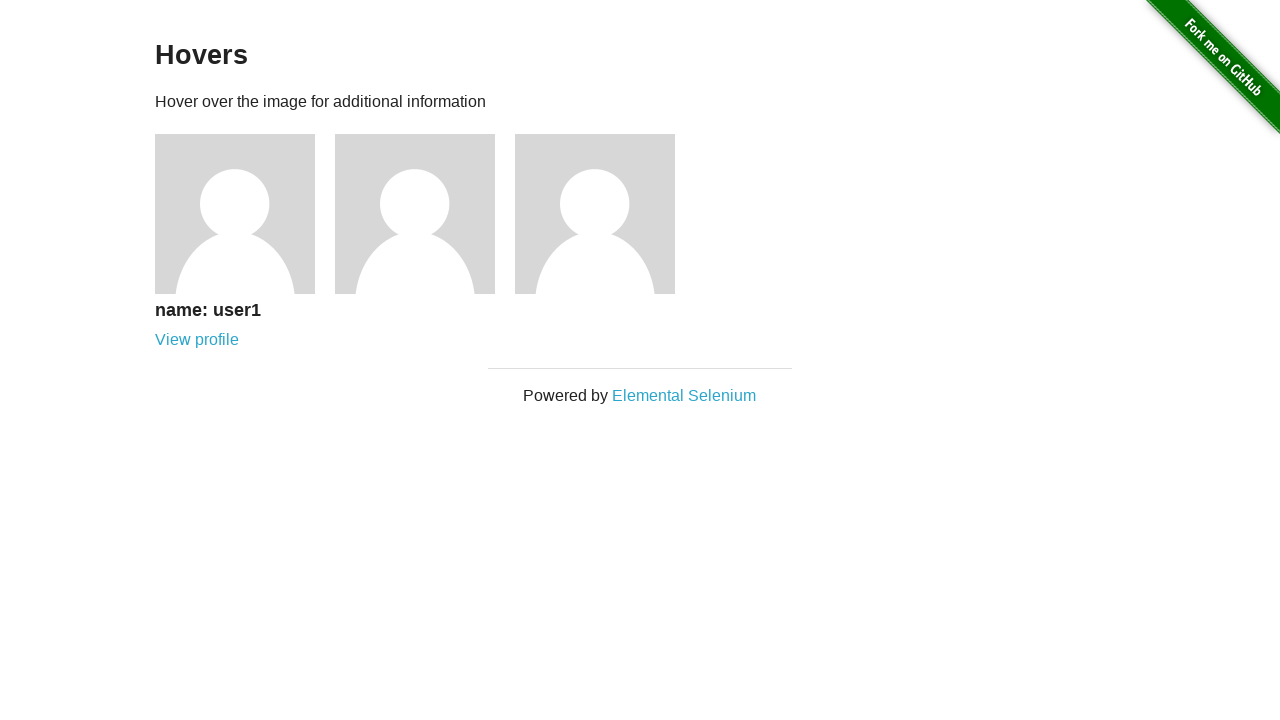

Located avatar caption element
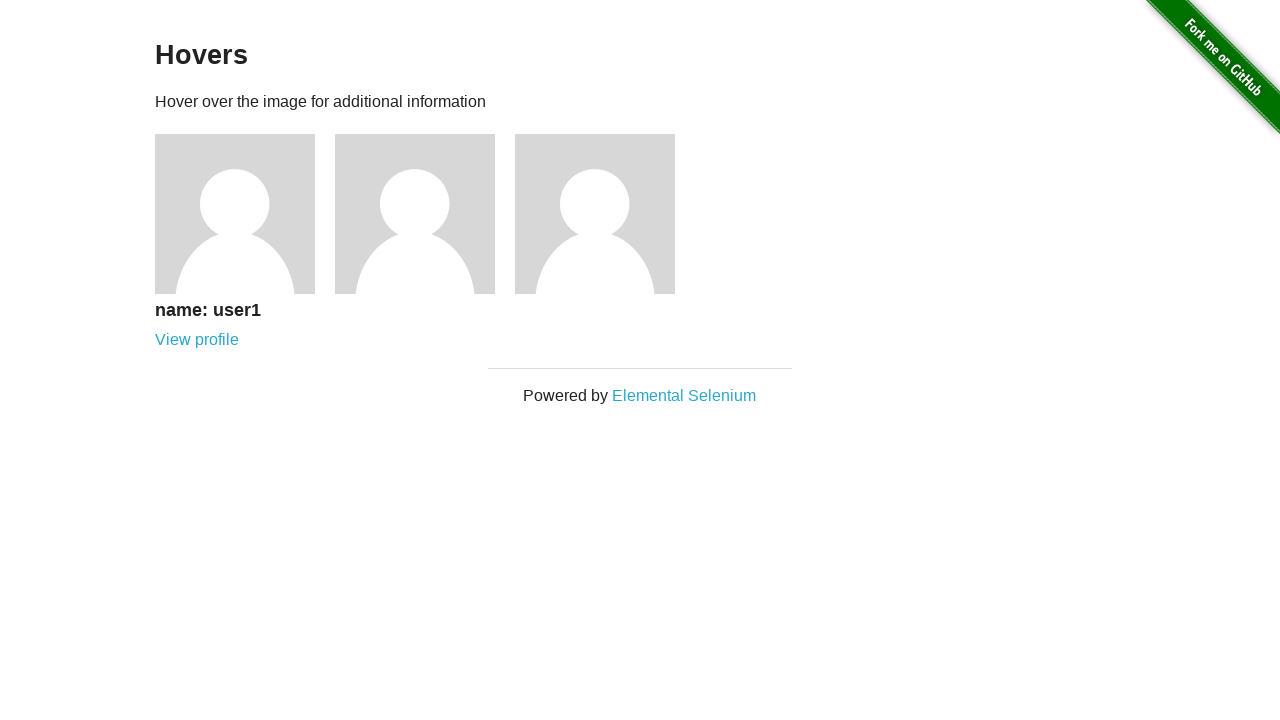

Verified caption is visible after hover
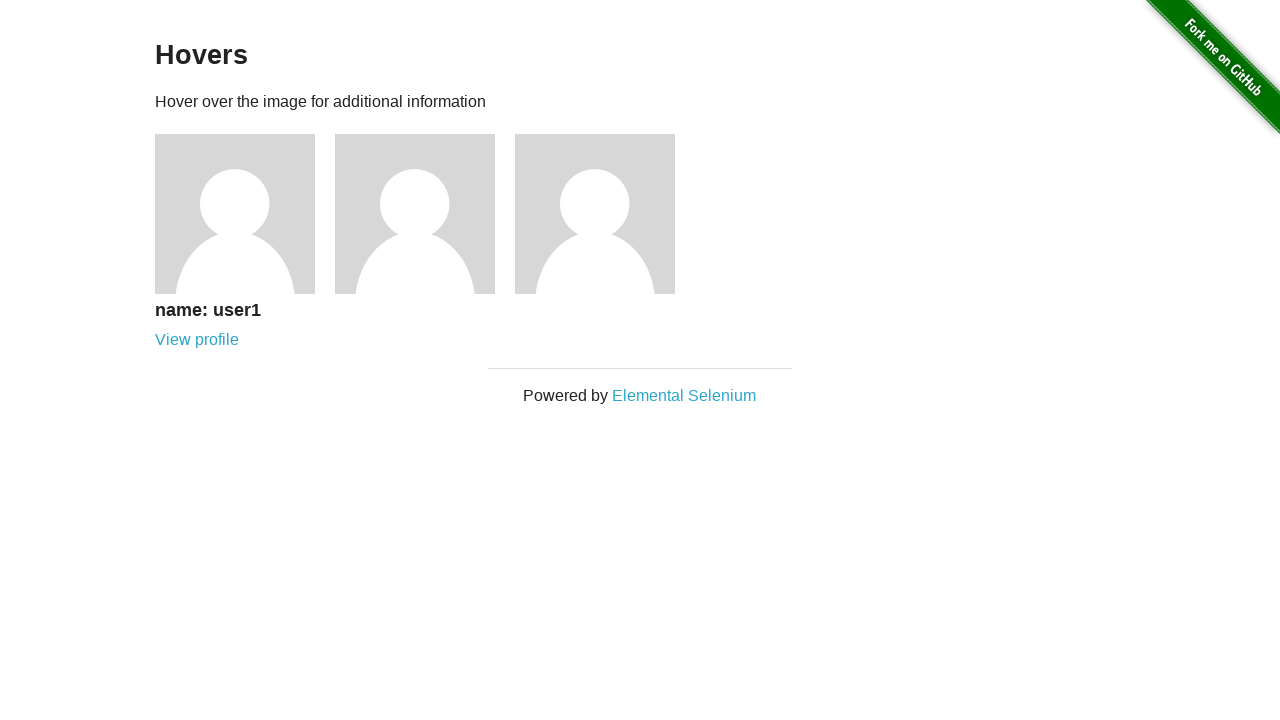

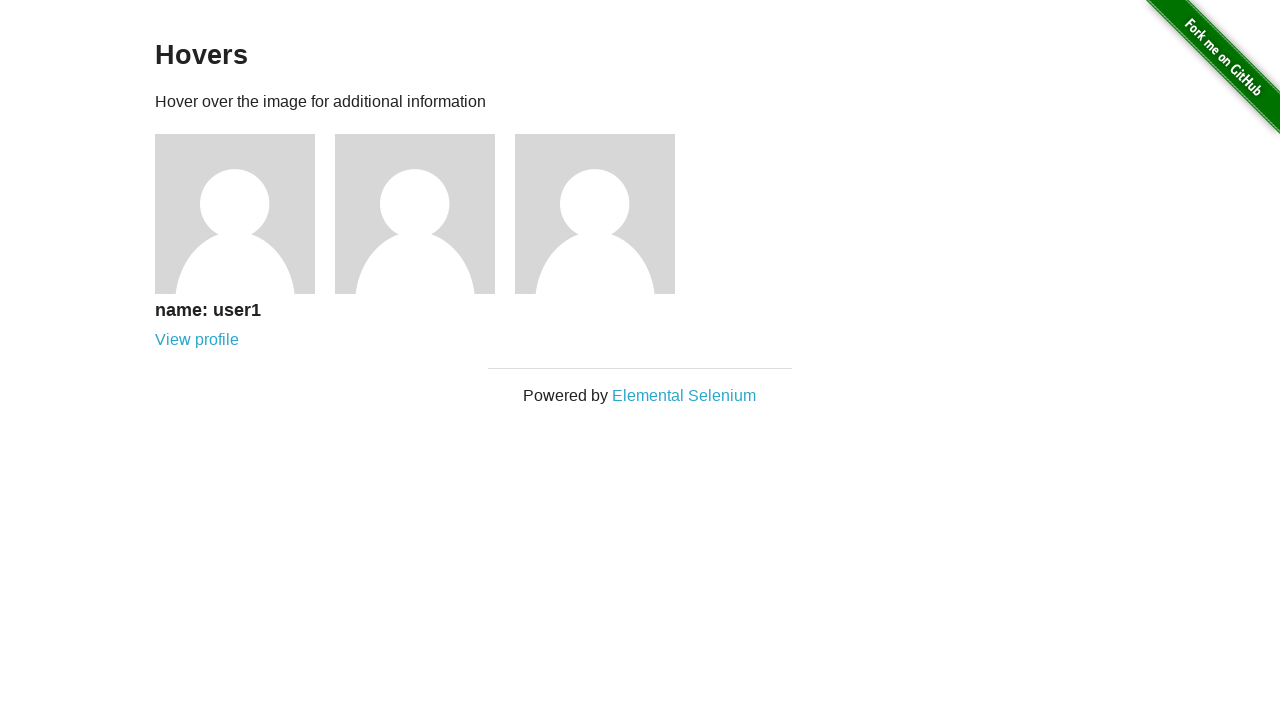